Tests a student registration form by filling in personal details (first name, last name, email, mobile number, subjects) and selecting hobby checkboxes

Starting URL: https://demoqa.com/automation-practice-form

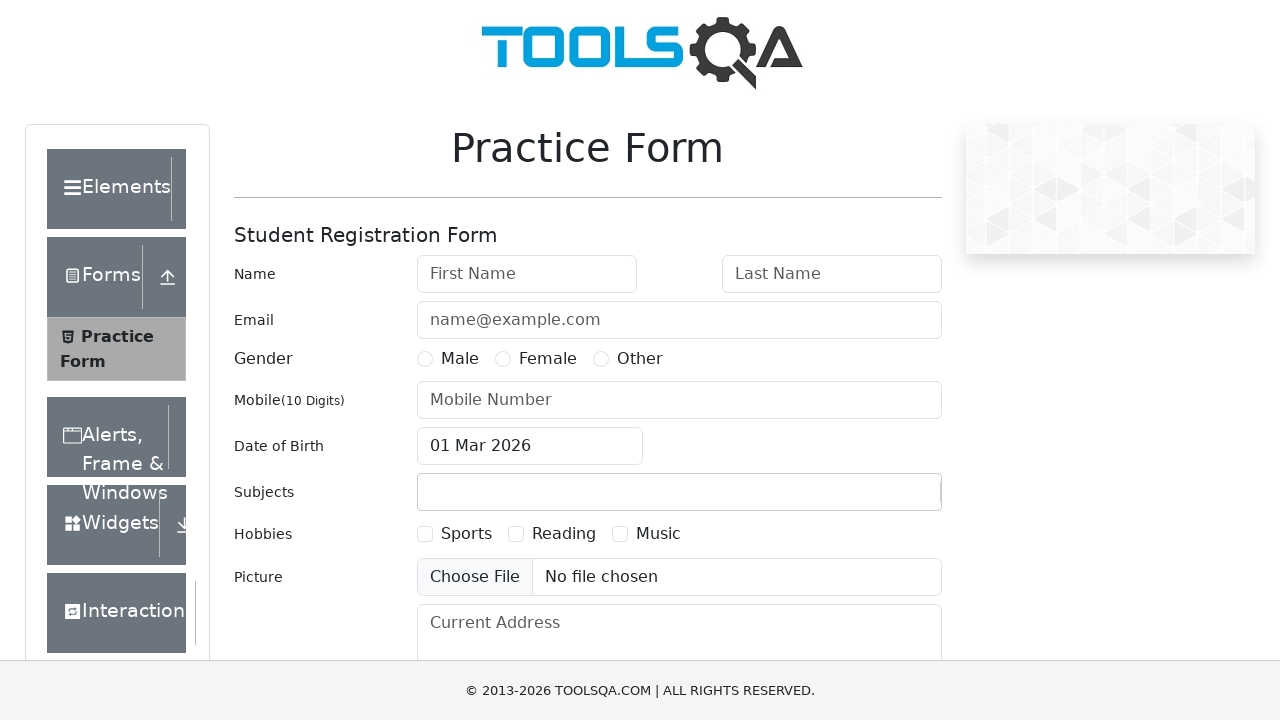

Zoomed page to 75%
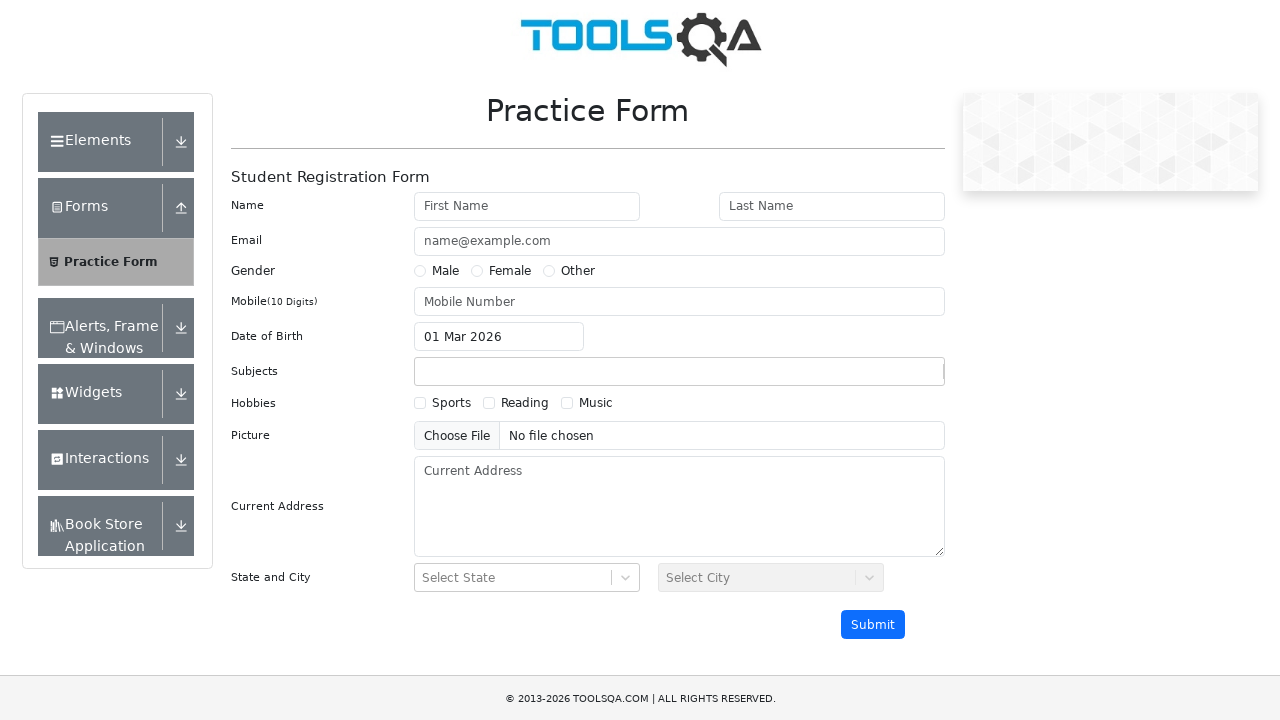

Filled first name field with 'john' on #firstName
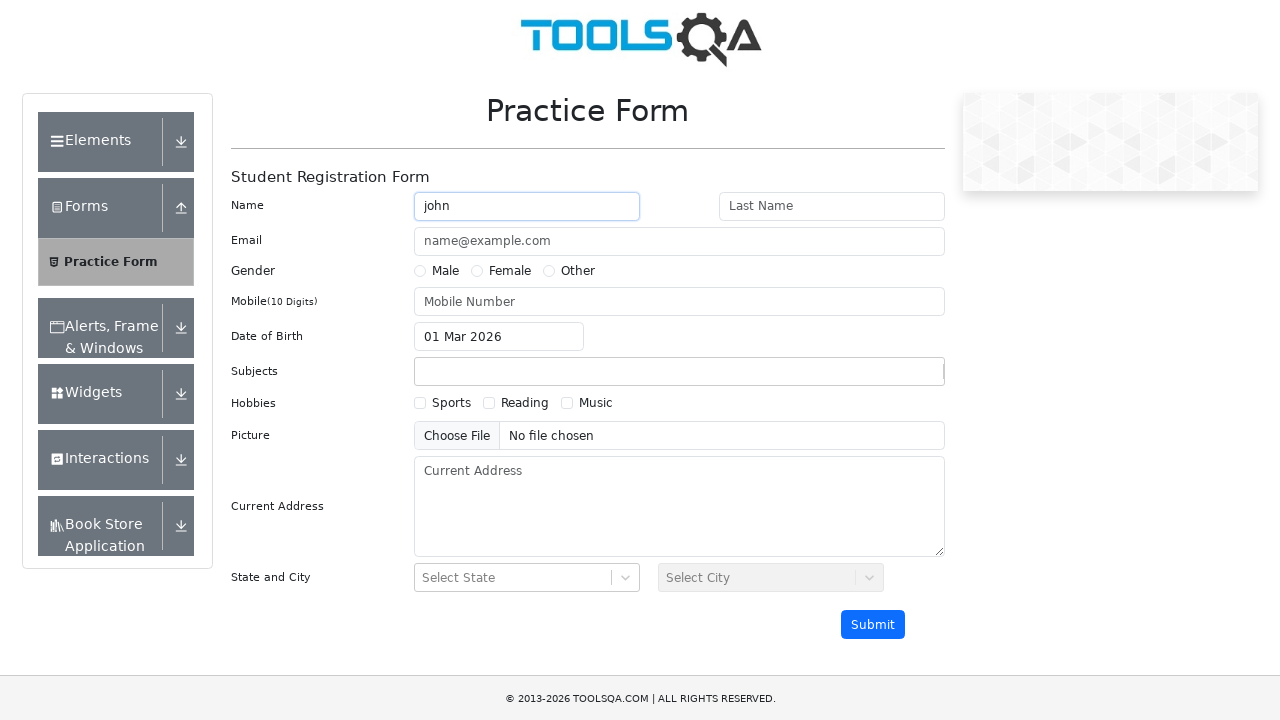

Filled last name field with 'doe' on #lastName
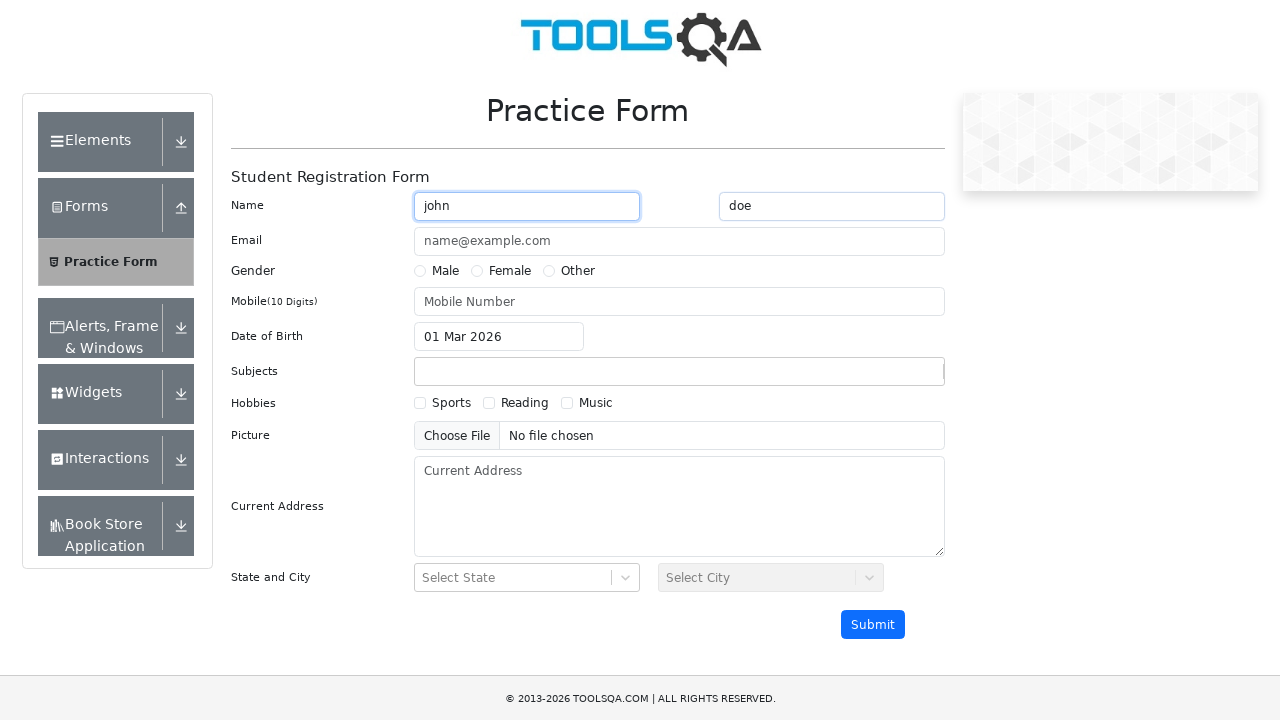

Filled email field with 'johndoe@email.com' on #userEmail
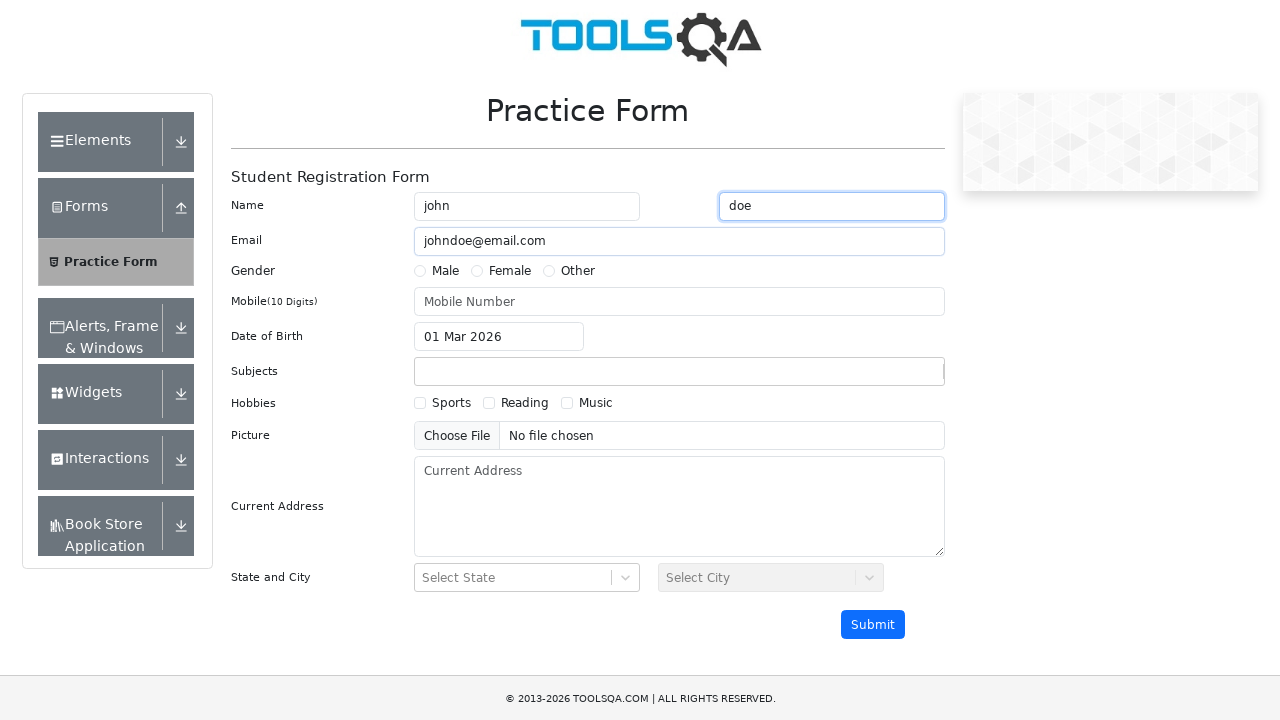

Filled mobile number field with '1234567890' on //input[@id='userNumber']
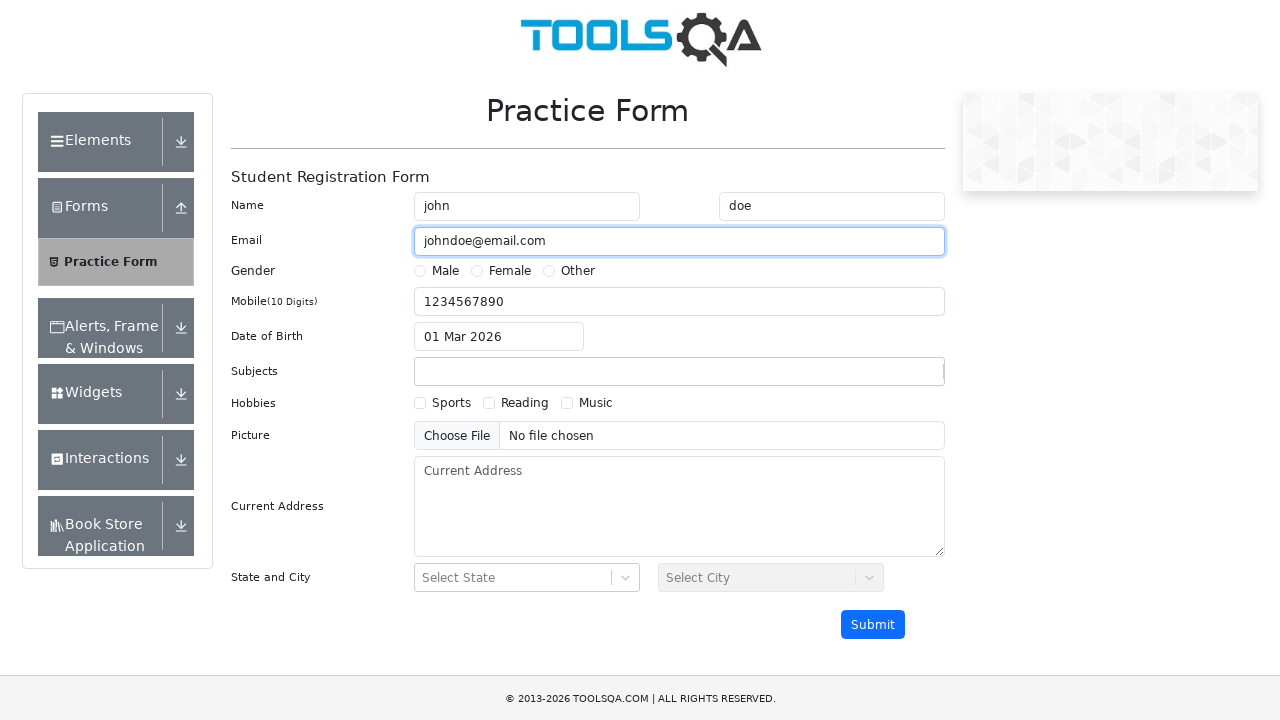

Filled subjects input with 'John registration entry' on //input[@id='subjectsInput']
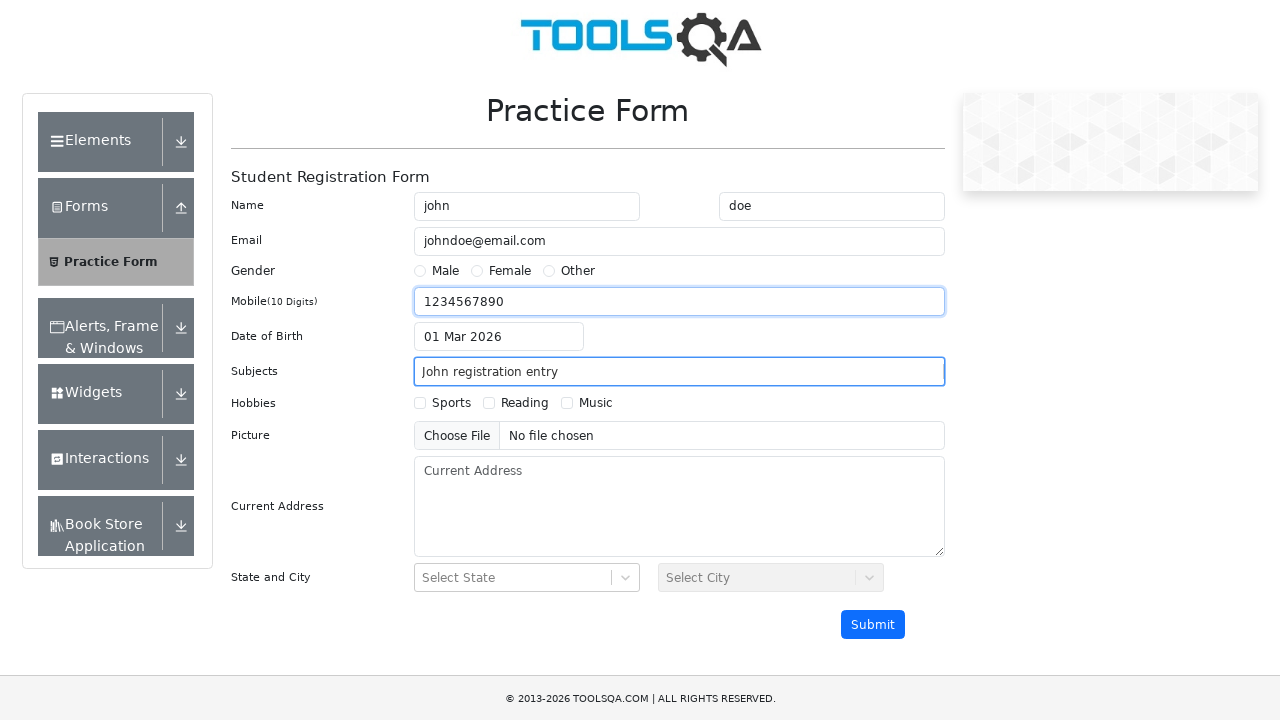

Selected Sports hobby checkbox at (451, 403) on label[for='hobbies-checkbox-1']
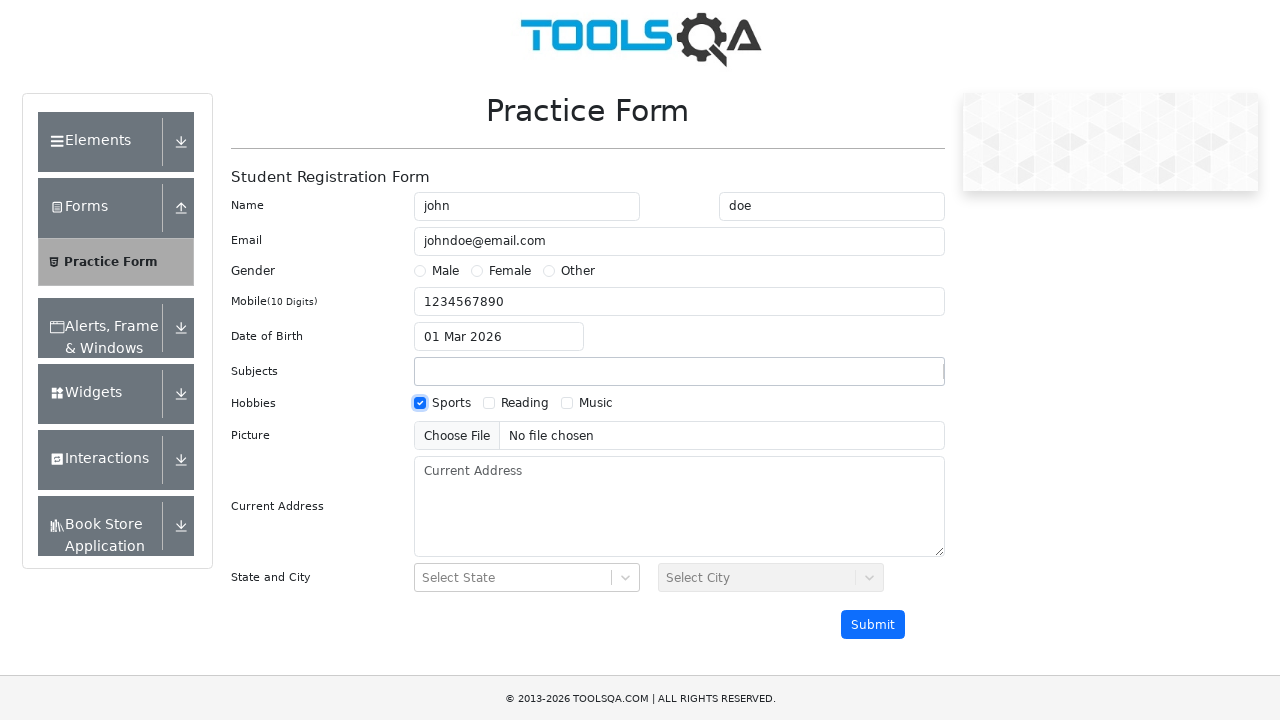

Selected Reading hobby checkbox at (525, 403) on label[for='hobbies-checkbox-2']
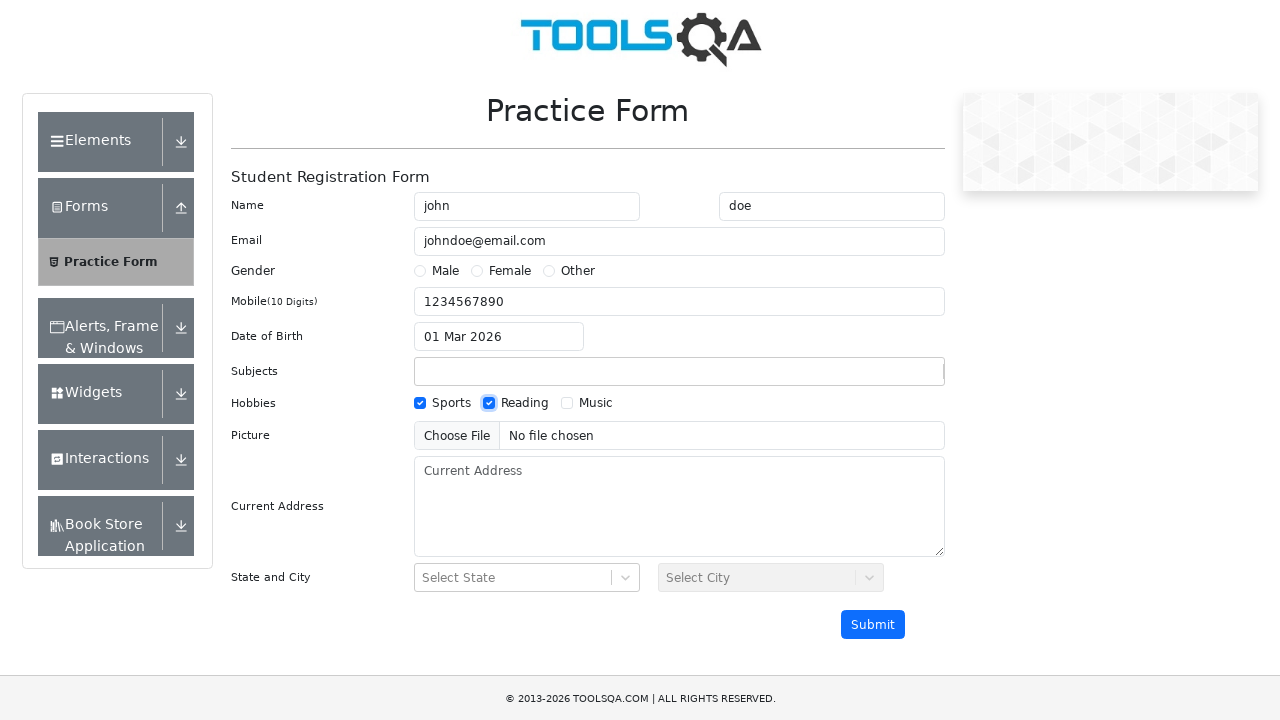

Selected Music hobby checkbox at (596, 403) on label[for='hobbies-checkbox-3']
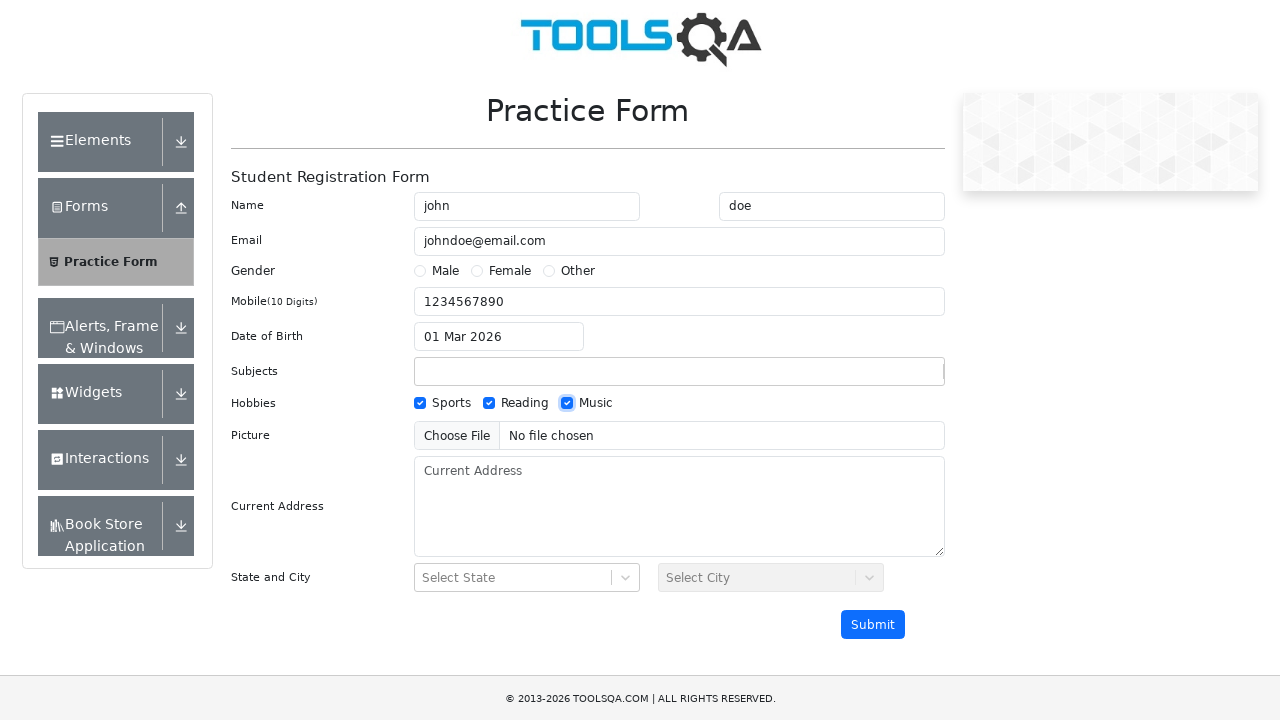

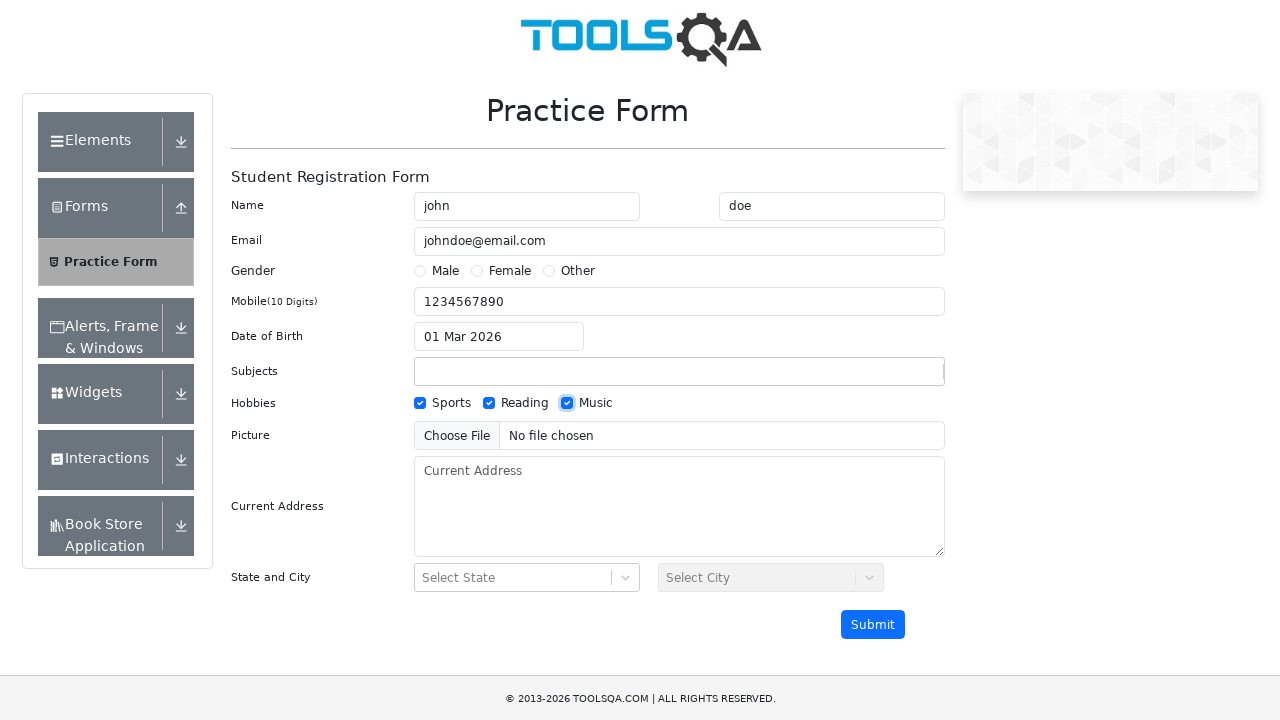